Navigates to Cleartrip travel booking website and waits for the page to load. The original script had date selection code commented out, so this only verifies the page loads successfully.

Starting URL: https://www.cleartrip.com/

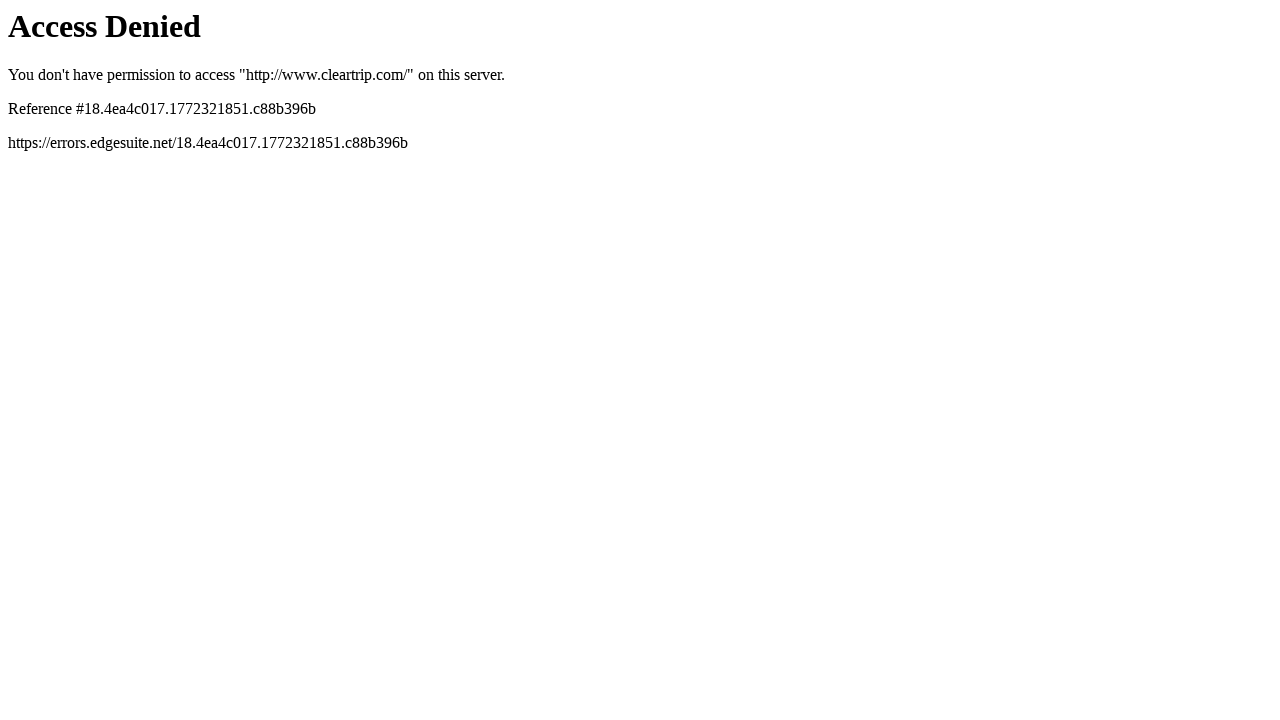

Navigated to Cleartrip travel booking website
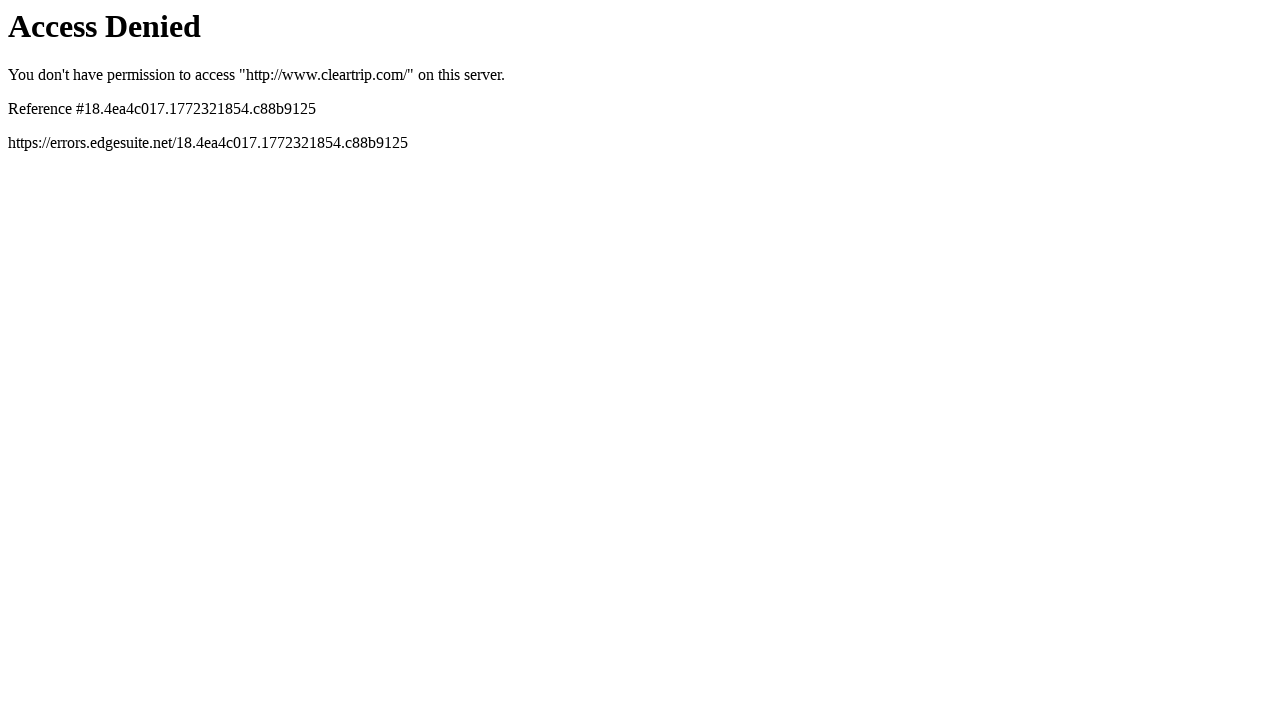

Page network idle state reached
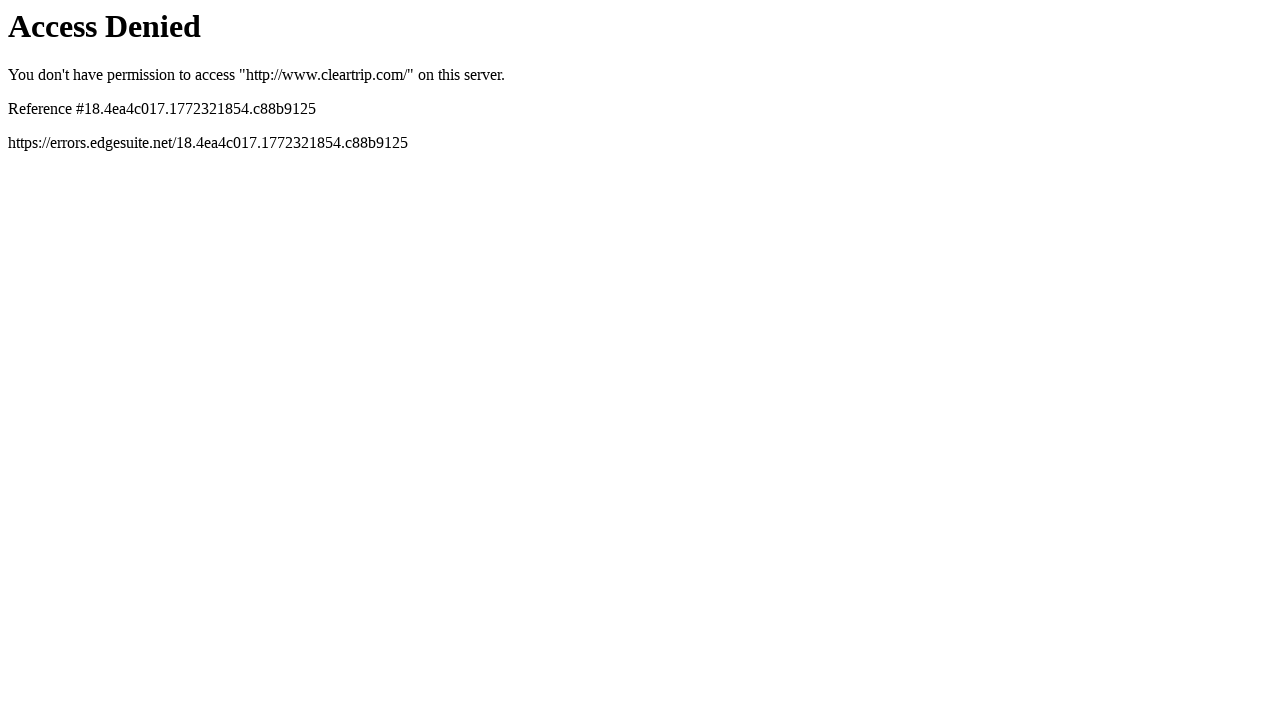

Body element is visible, page has loaded successfully
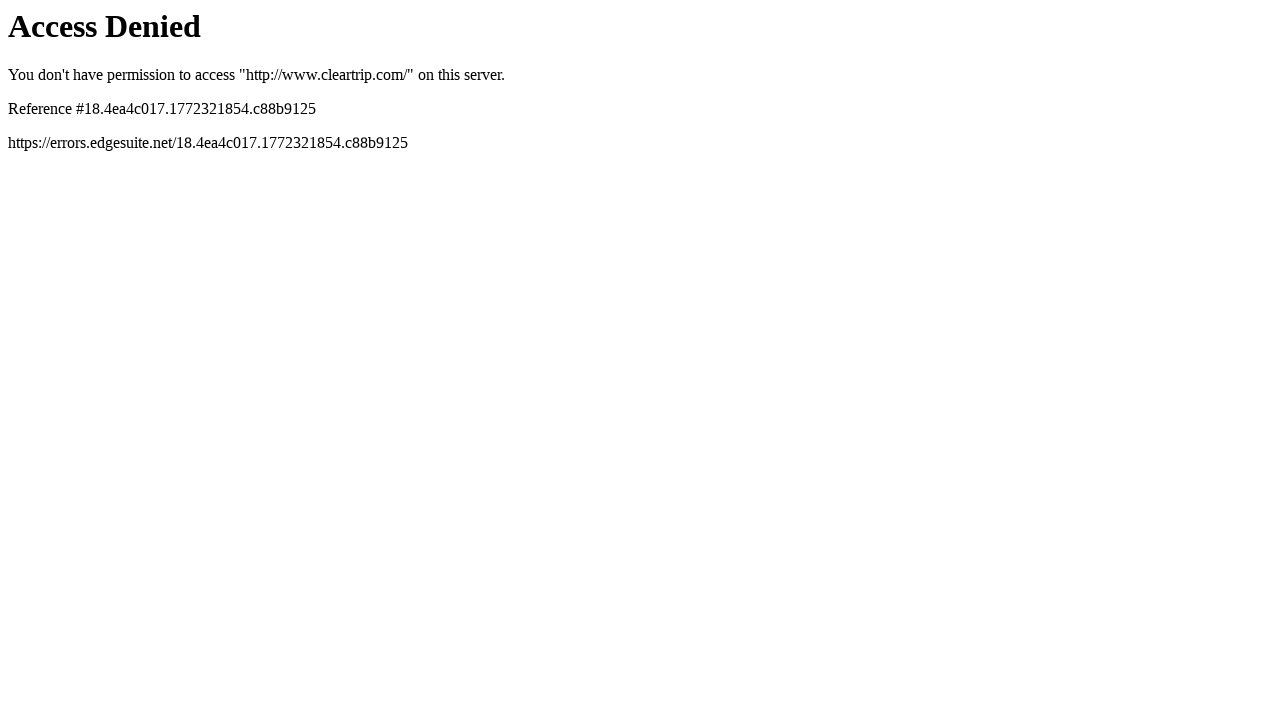

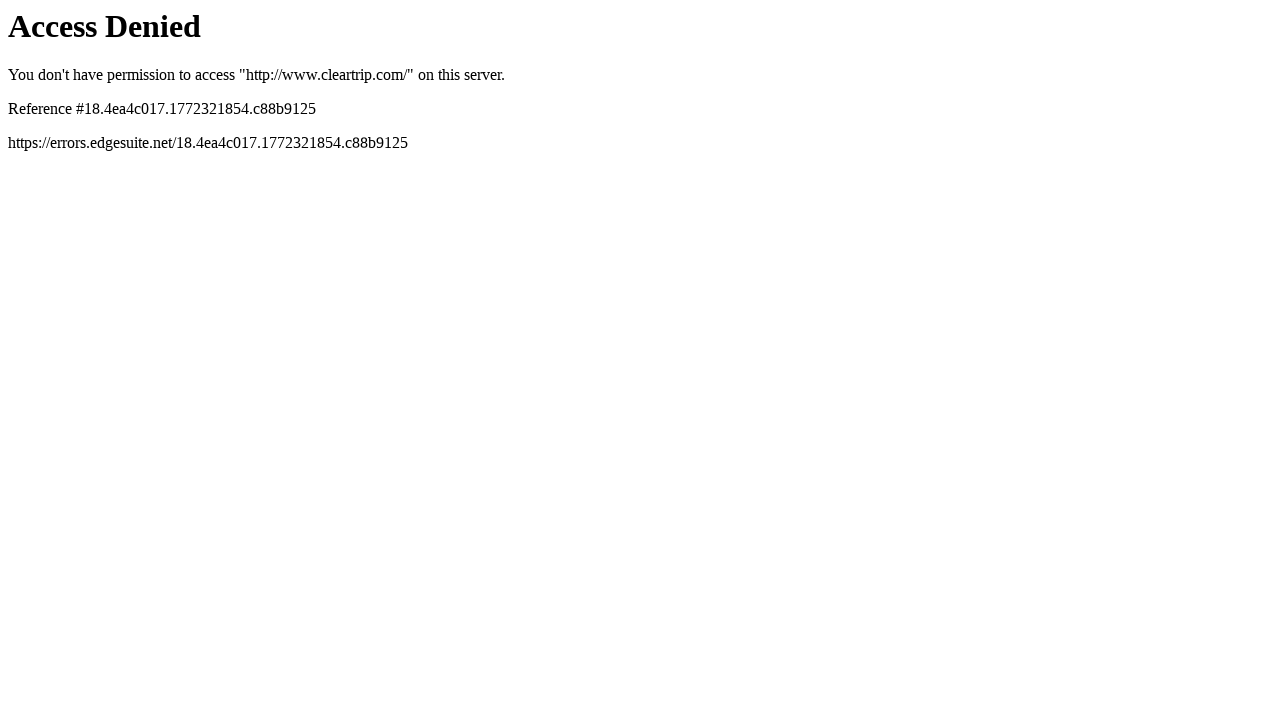